Tests explicit wait by waiting for a button to become enabled after 5 seconds and clicking it

Starting URL: https://demoqa.com/dynamic-properties

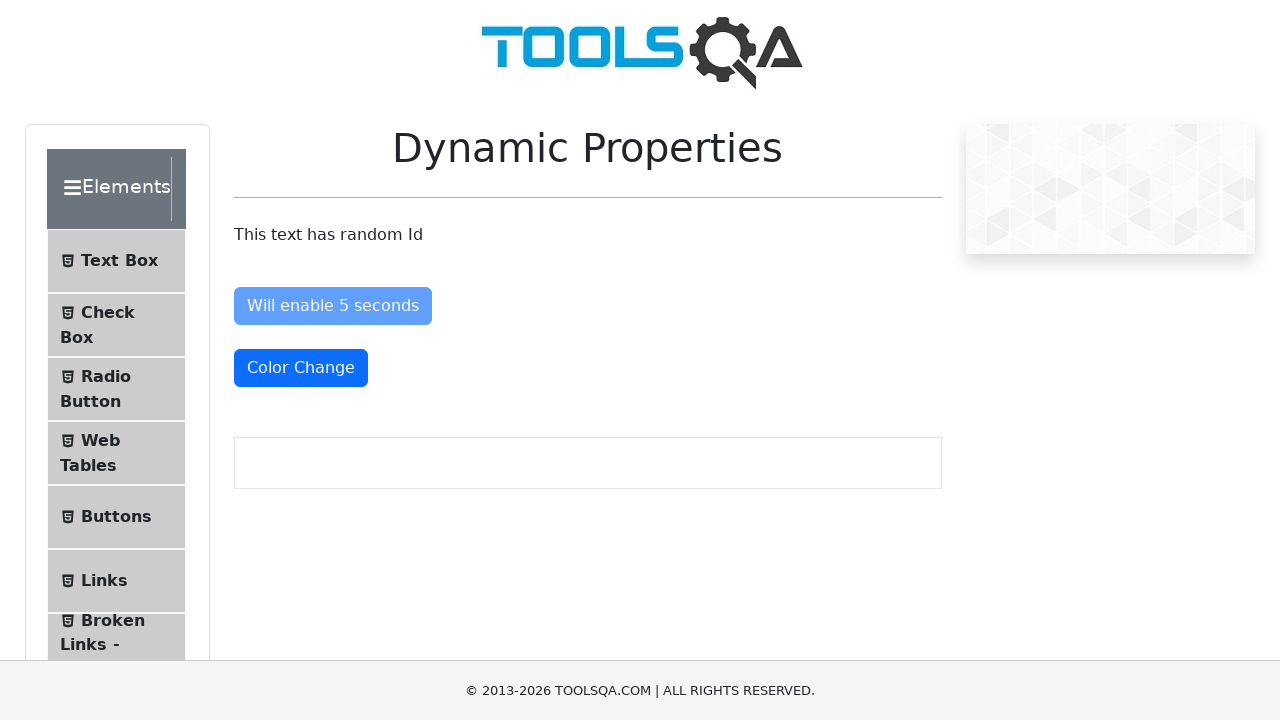

Waited for button #enableAfter to become visible (max 10 seconds)
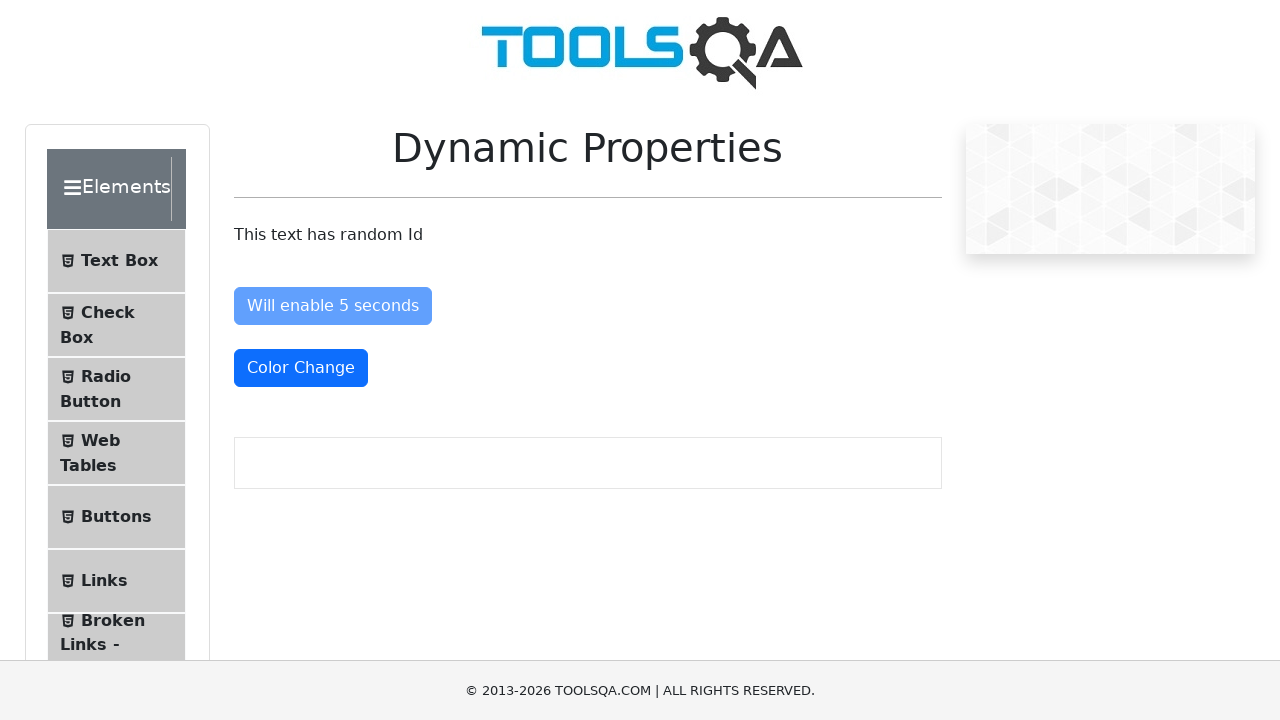

Waited 5 seconds for button to become enabled
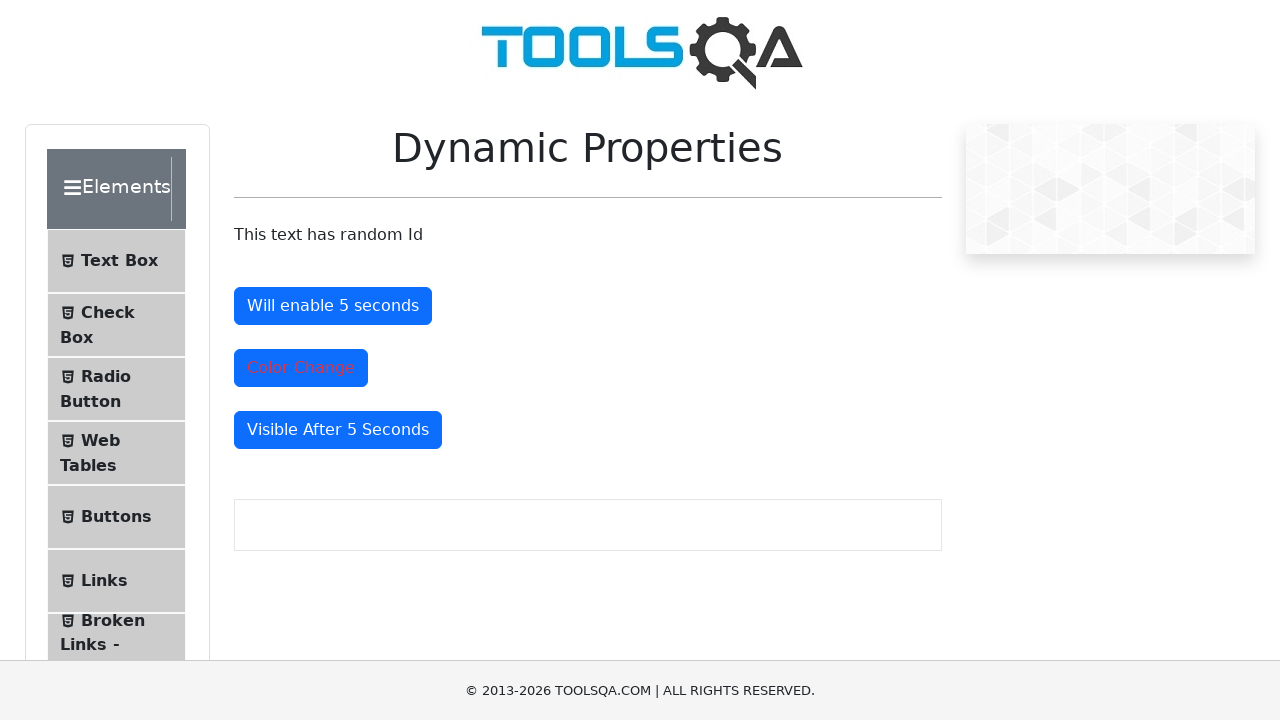

Clicked the enabled button #enableAfter at (333, 306) on #enableAfter
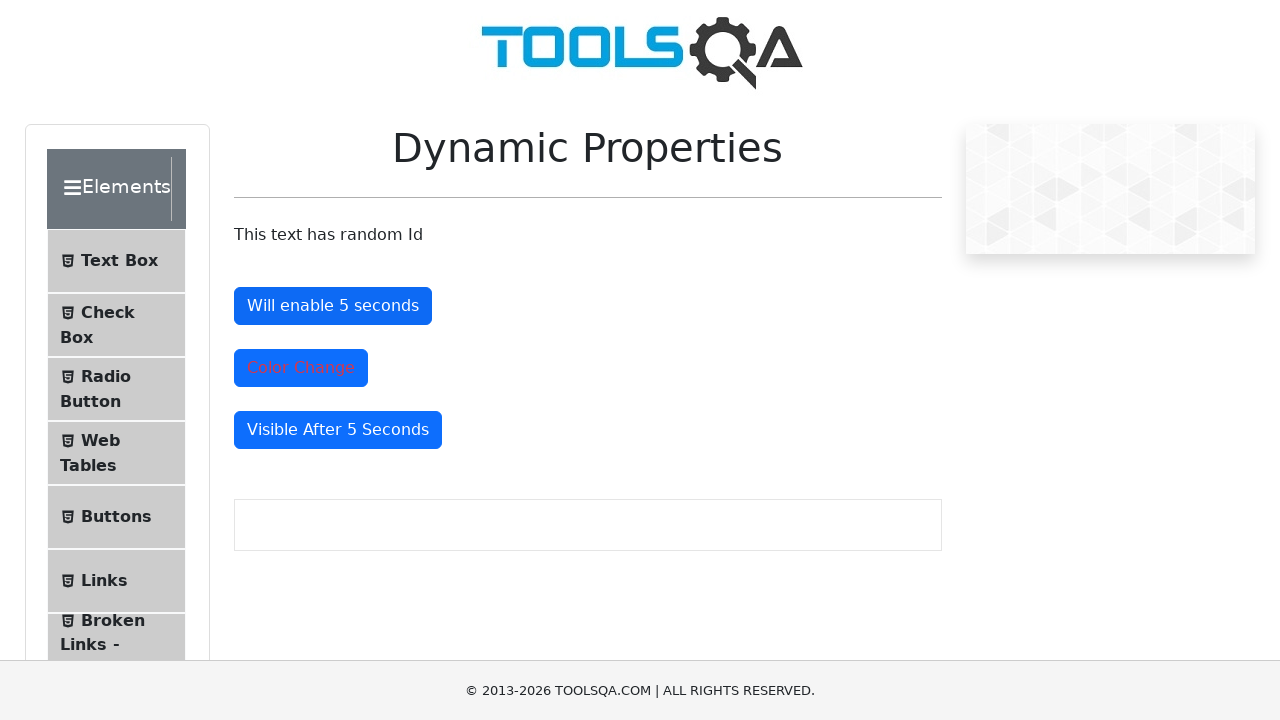

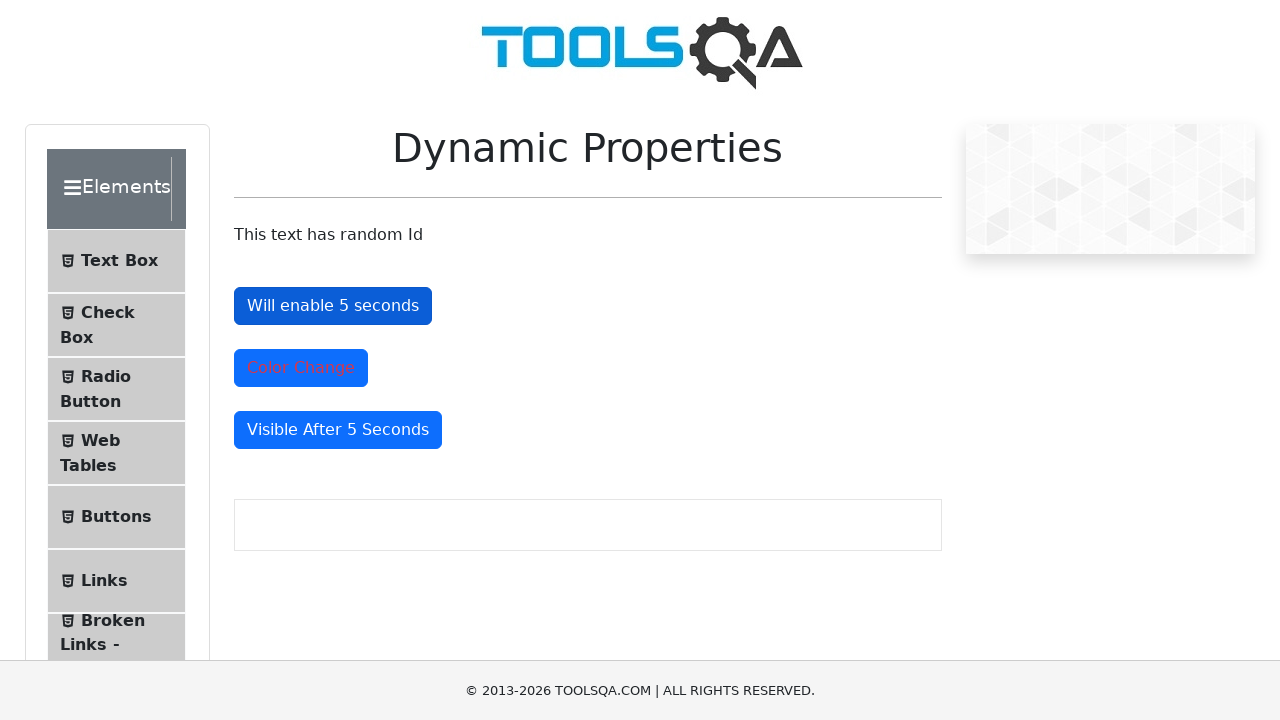